Tests right-click context menu functionality by performing a context click on a button, selecting the "Copy" option from the context menu, and accepting the resulting alert dialog.

Starting URL: http://swisnl.github.io/jQuery-contextMenu/demo.html

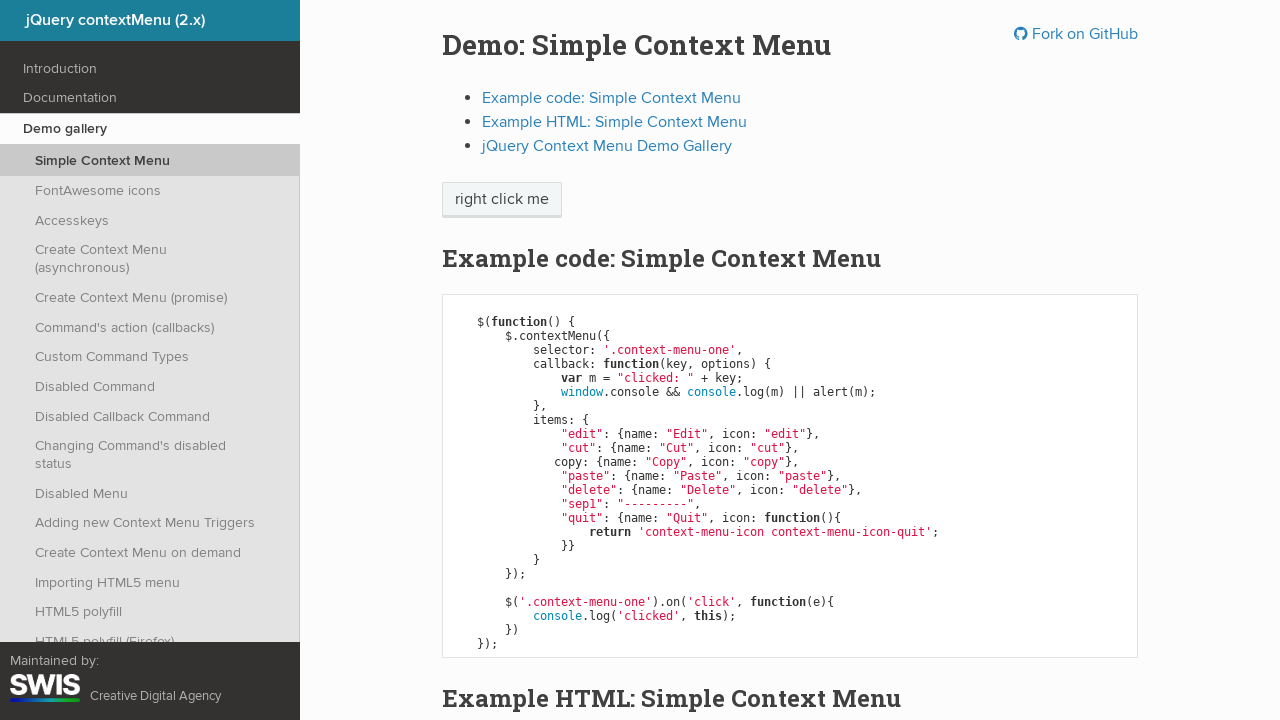

Right-clicked on context menu button at (502, 200) on span.context-menu-one.btn.btn-neutral
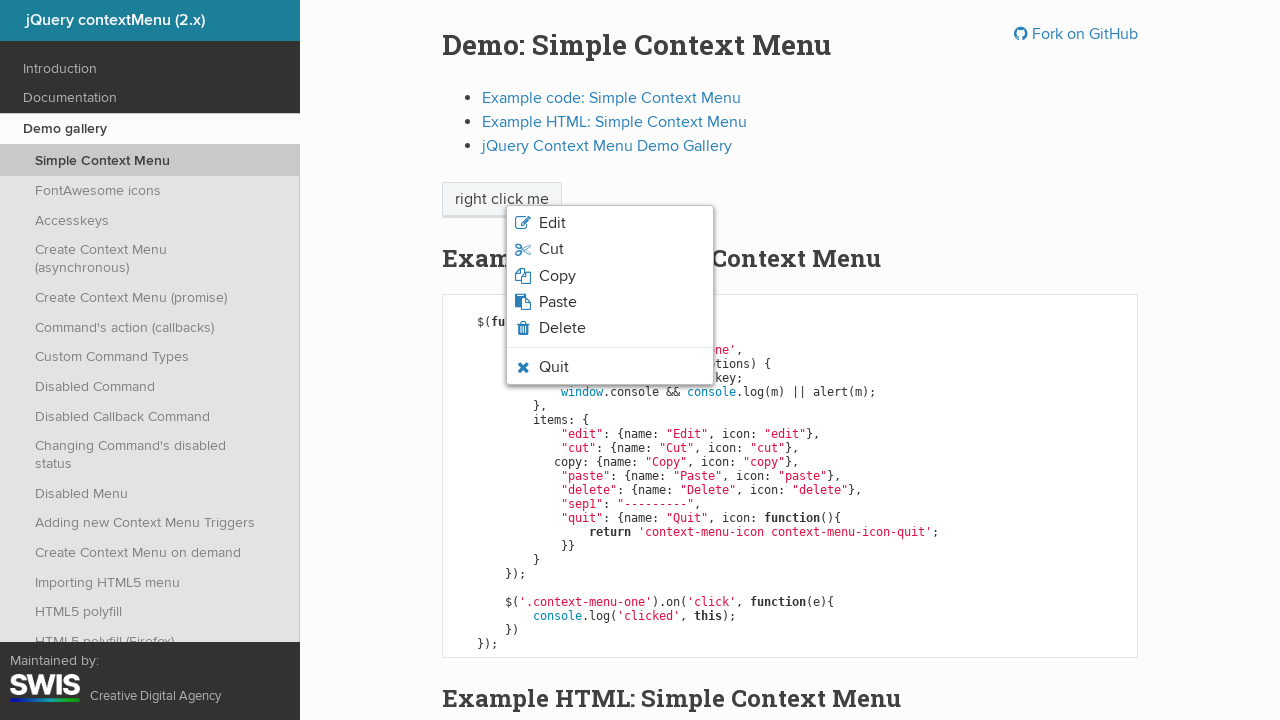

Clicked 'Copy' option from context menu at (557, 276) on xpath=//span[normalize-space()='Copy']
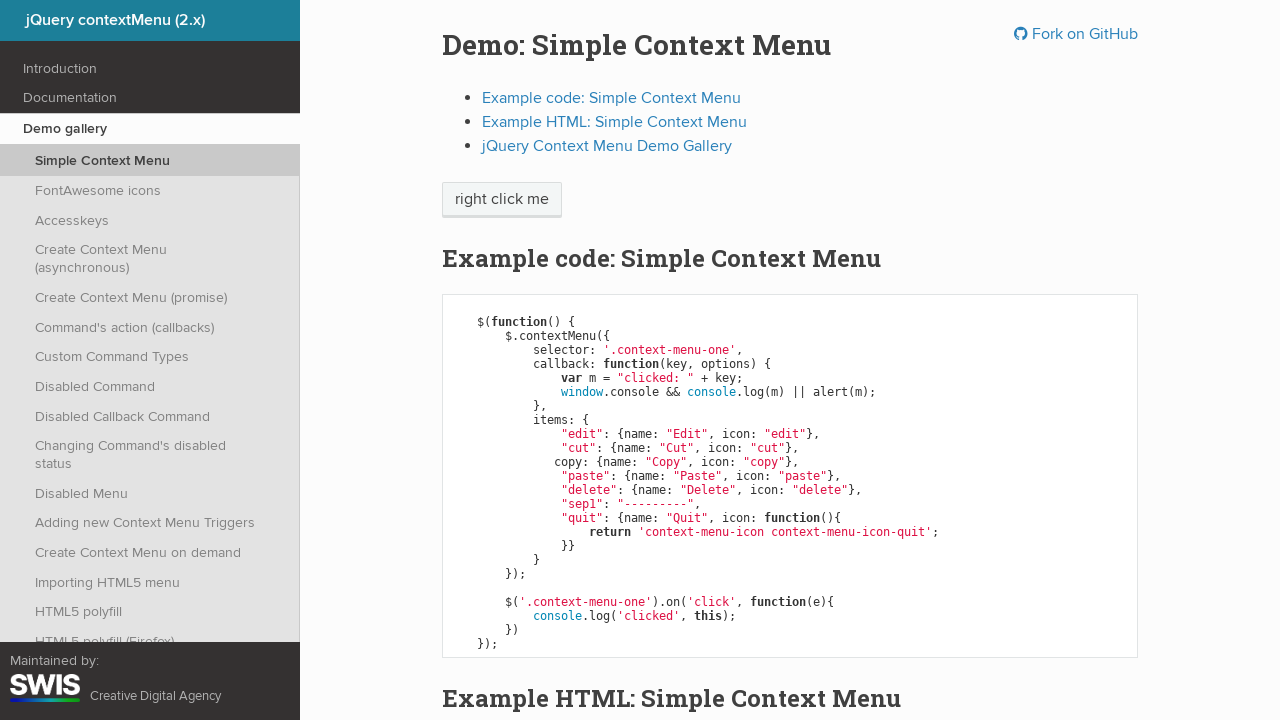

Set up alert dialog handler to accept
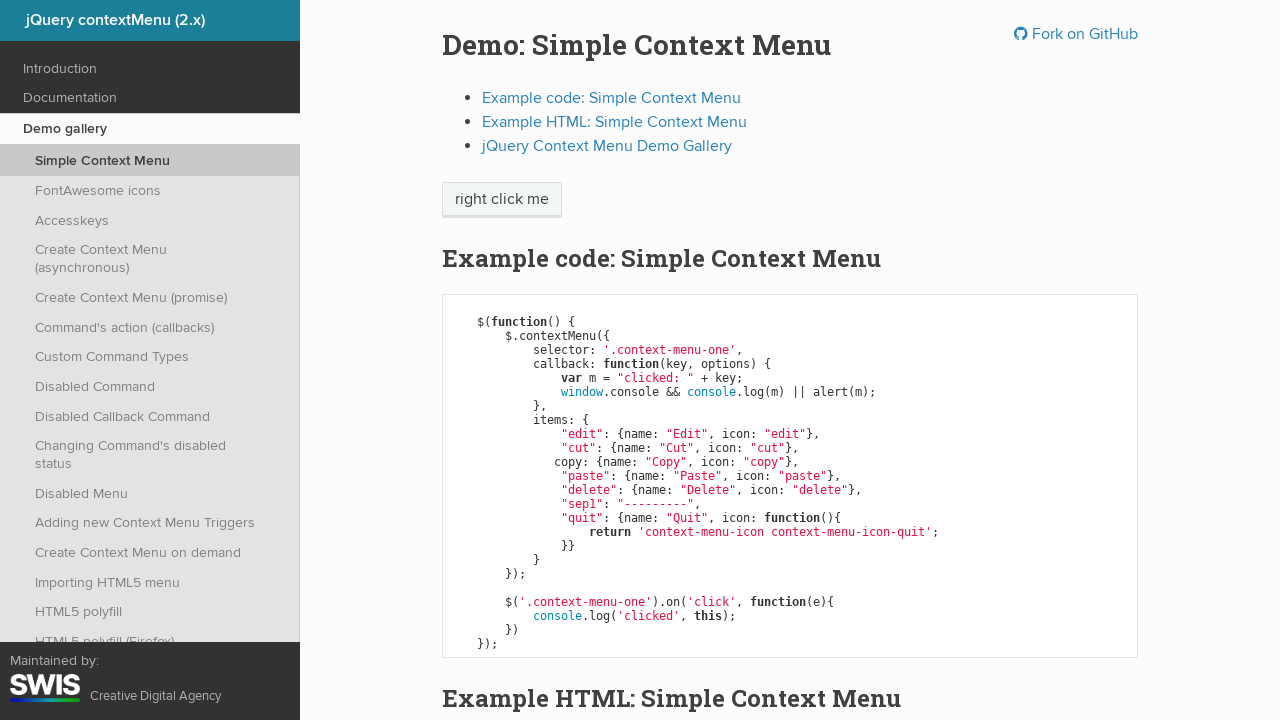

Waited 1000ms for alert to be processed
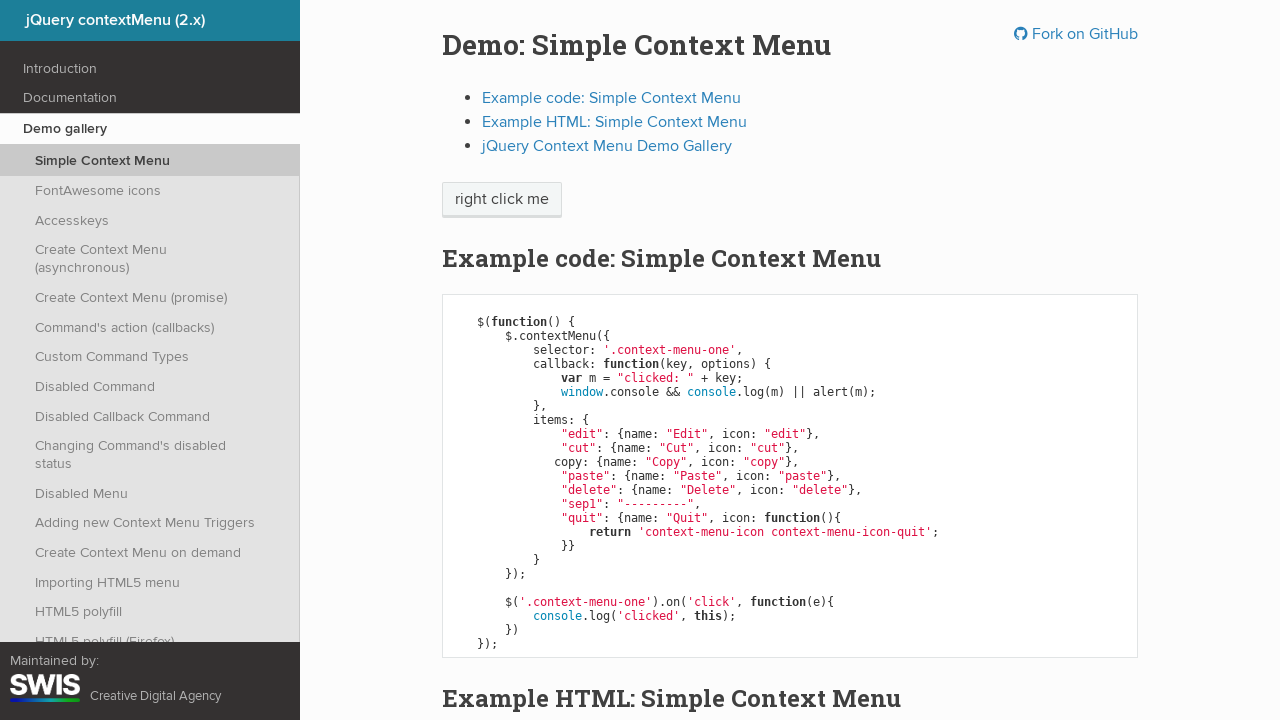

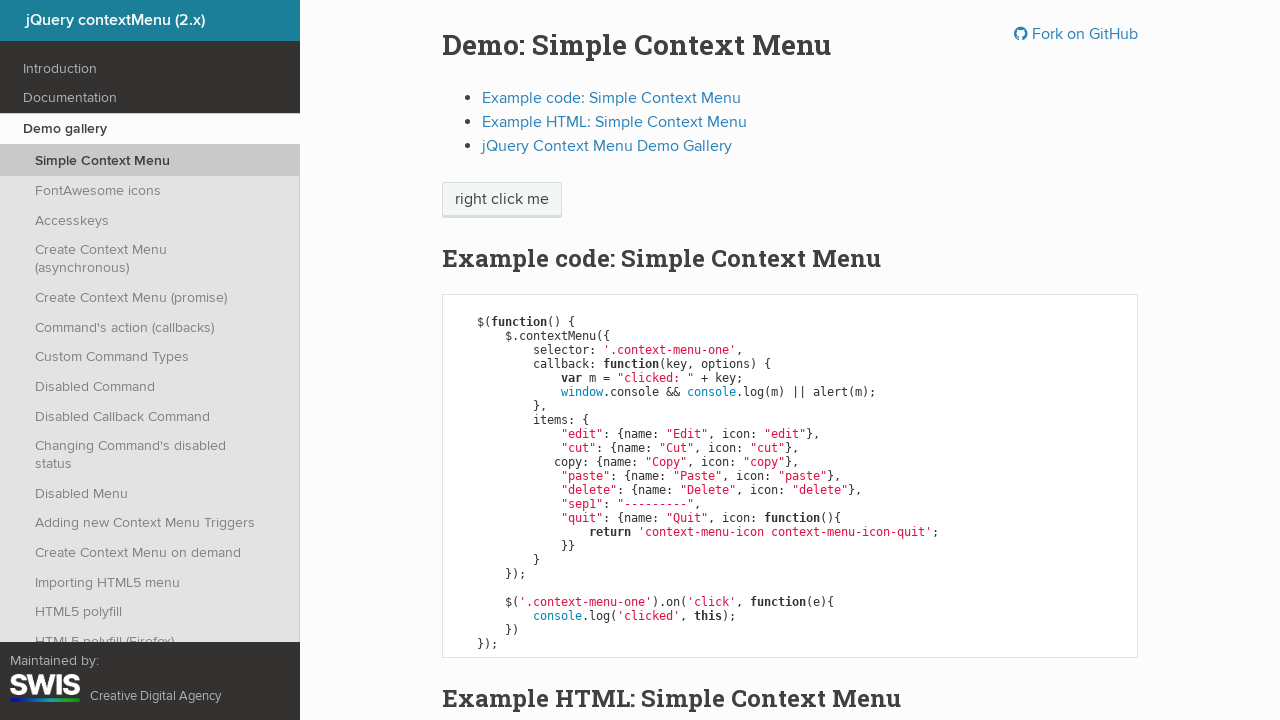